Tests multiple windows functionality by navigating to a demo page, clicking a link that opens a new window, switching to the new window, and verifying the new window's content is displayed correctly.

Starting URL: https://loopcamp.vercel.app/

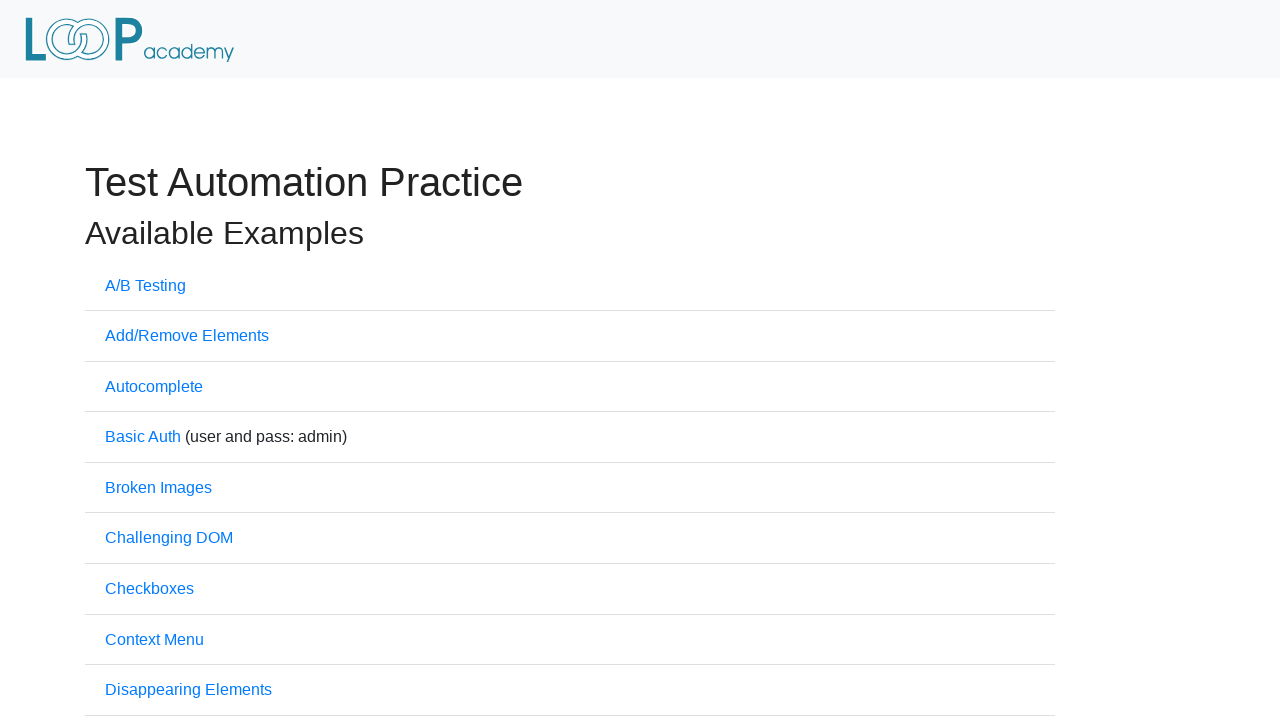

Clicked on the Multiple Windows task link at (168, 360) on a[href='windows.html']
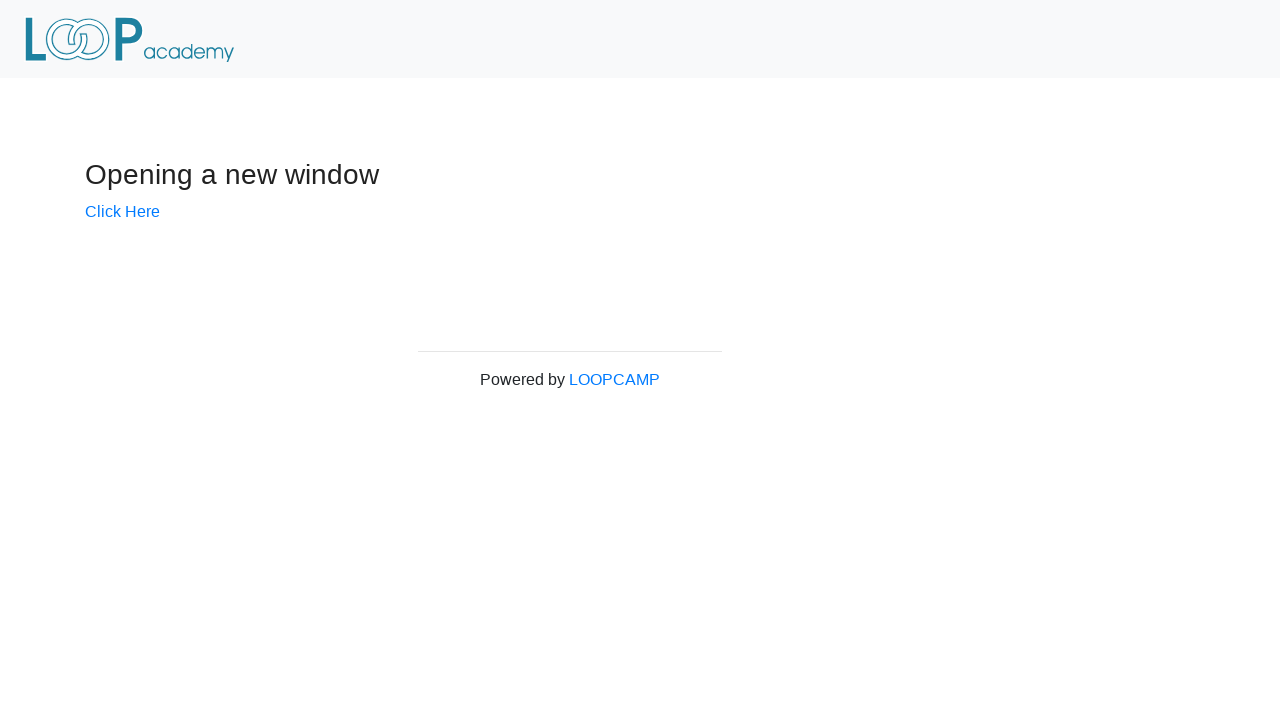

Windows demo page loaded and centered div element is visible
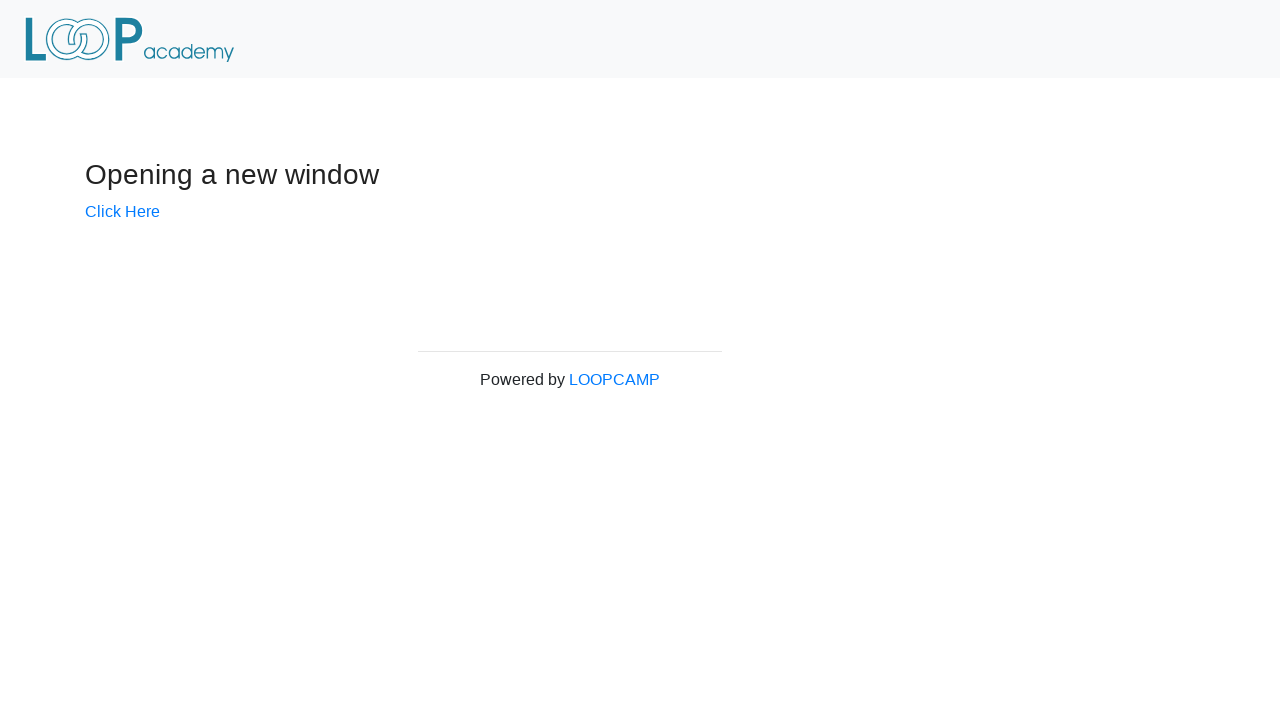

Verified that 'Powered by LOOPCAMP' element is displayed
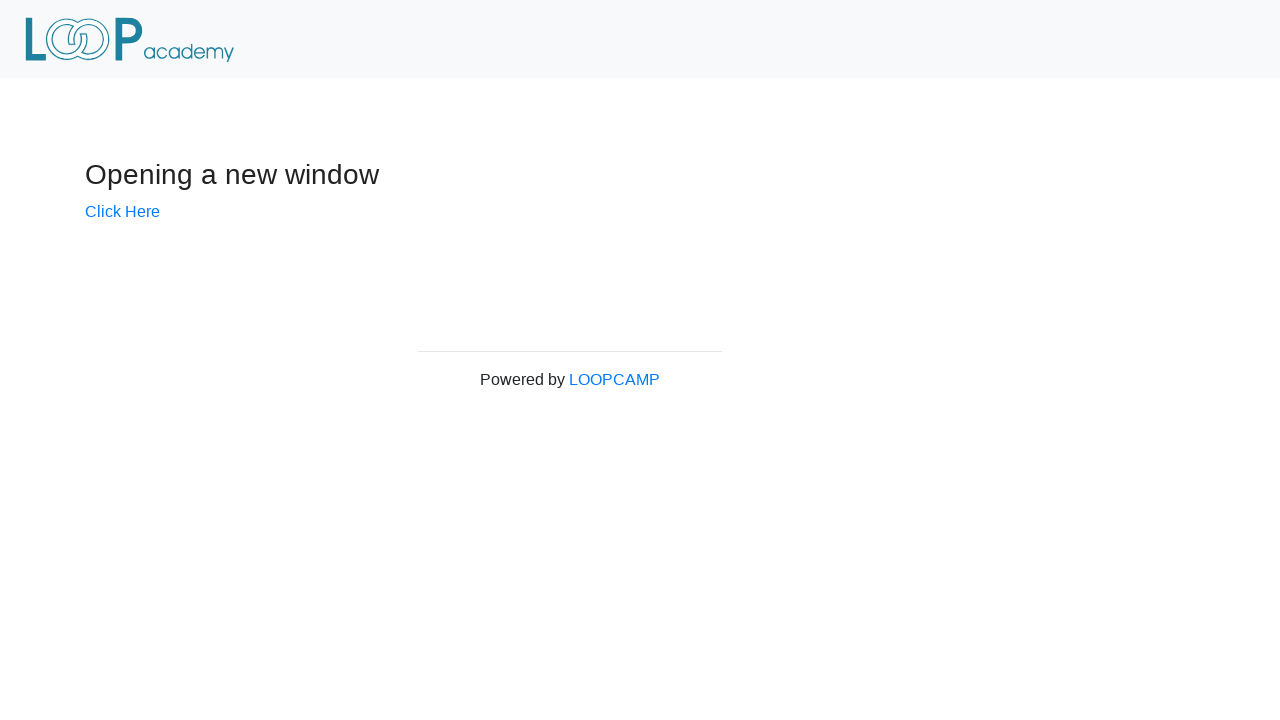

Retrieved header text from the page
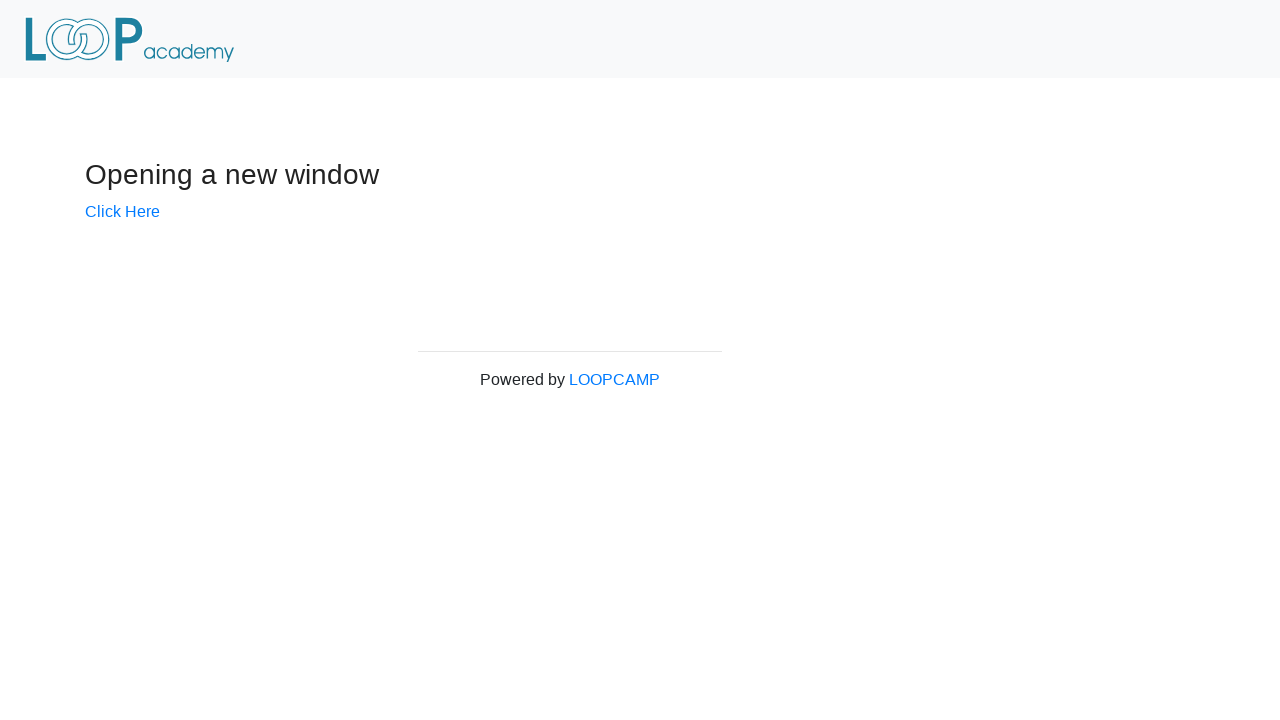

Clicked the 'Click Here' link to open a new window at (122, 211) on div.example h3 + a
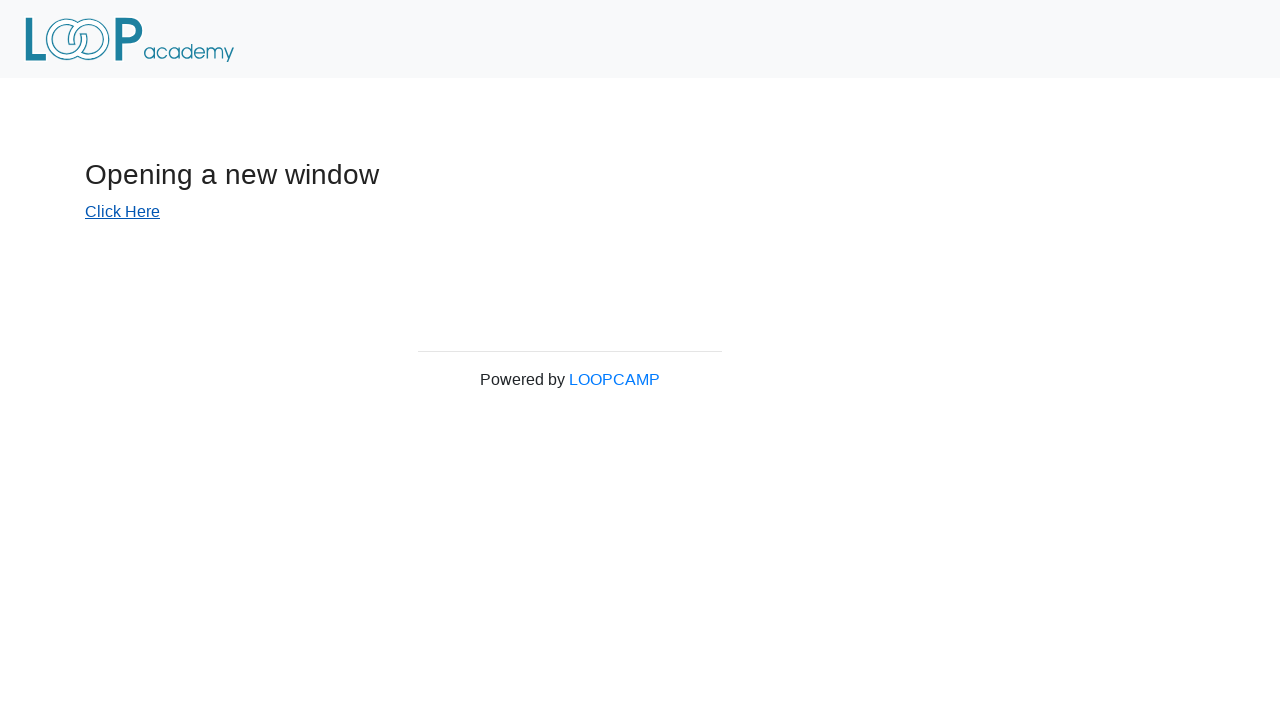

Captured the new window/page object
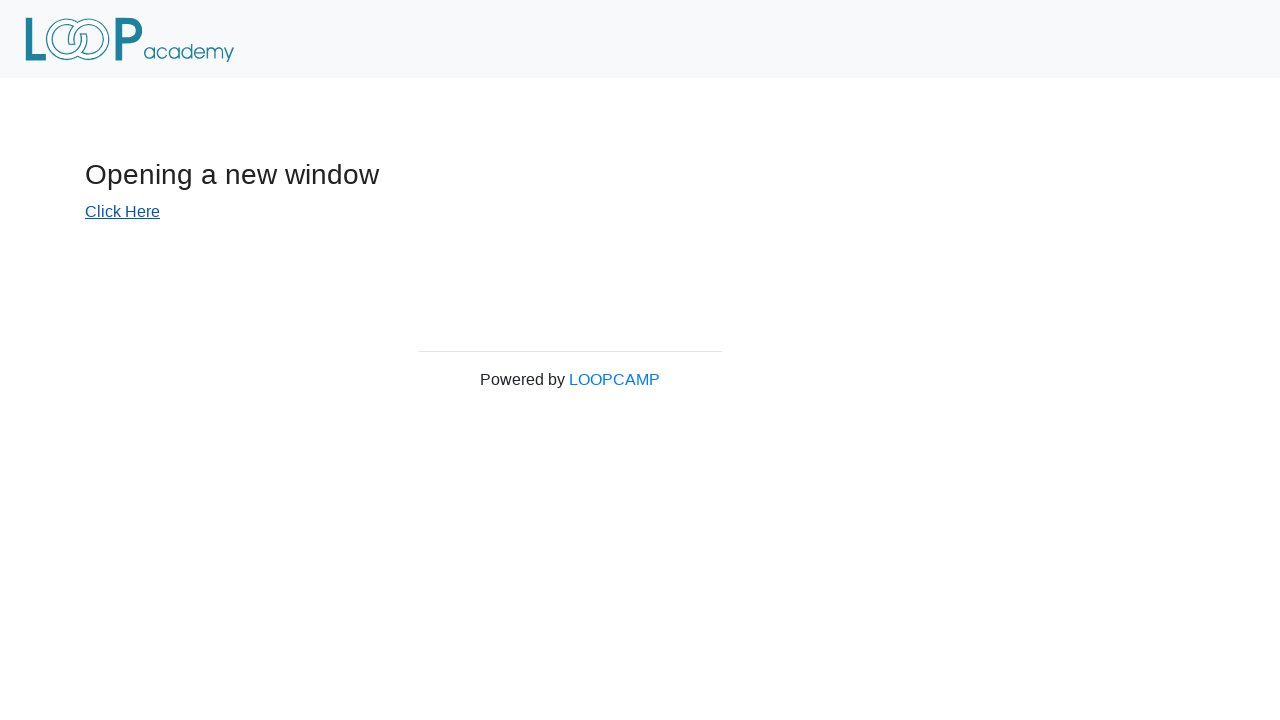

New window page loaded completely
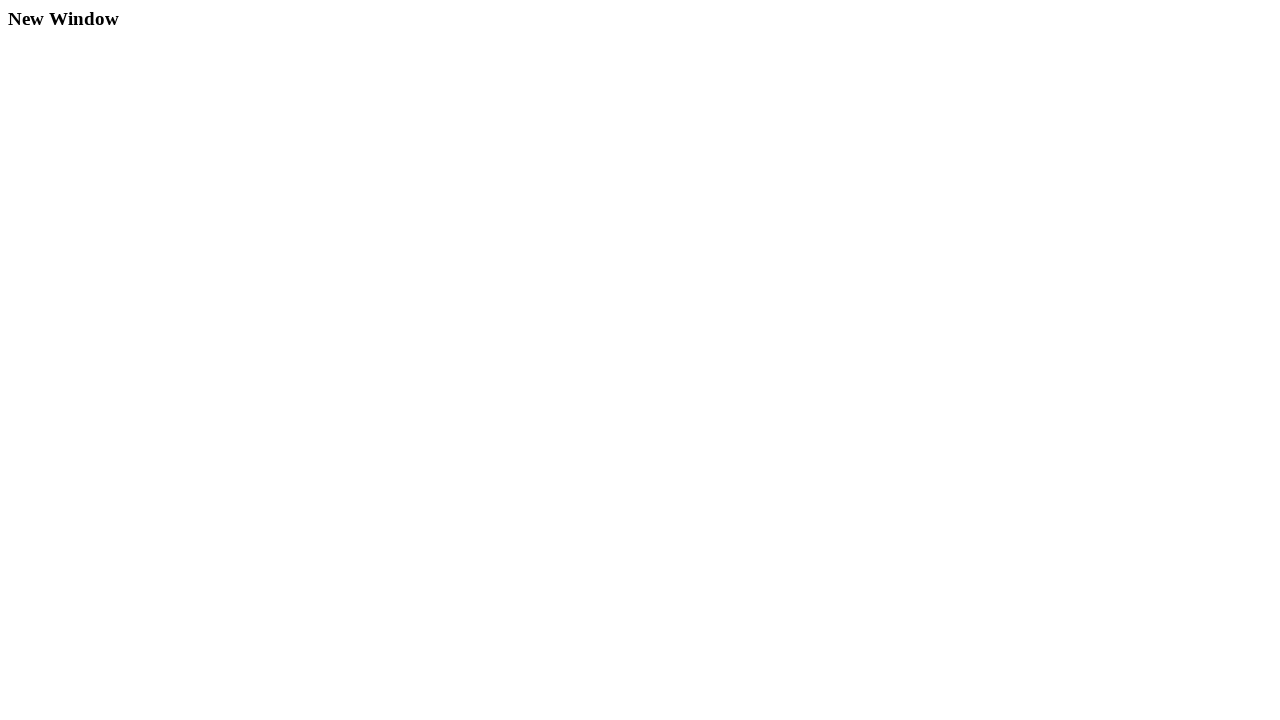

New window header element is visible and ready
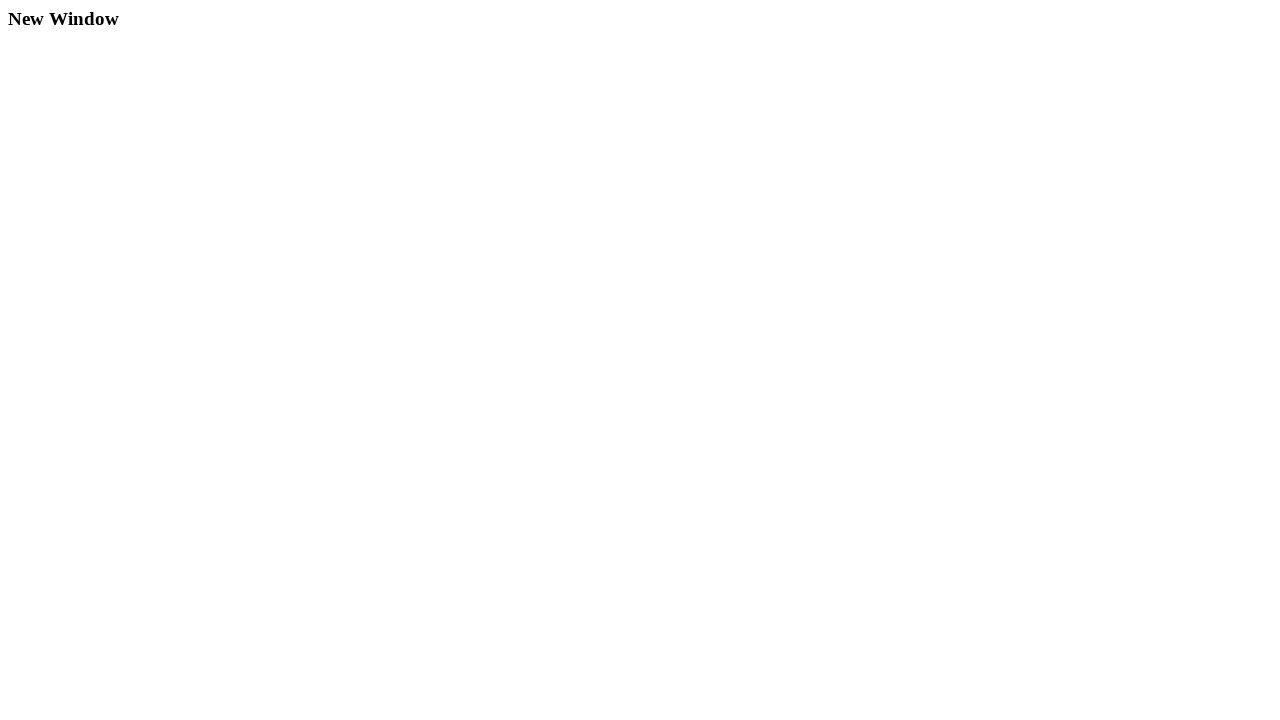

Verified that new window header text is 'New Window'
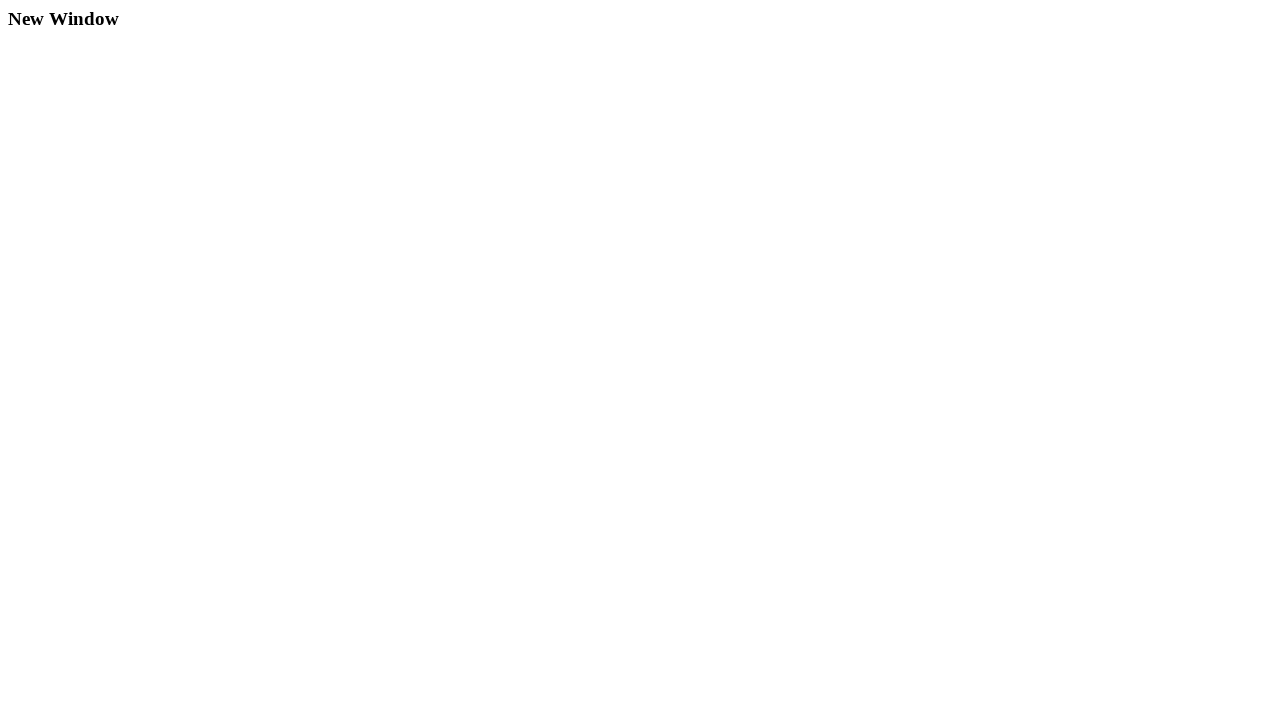

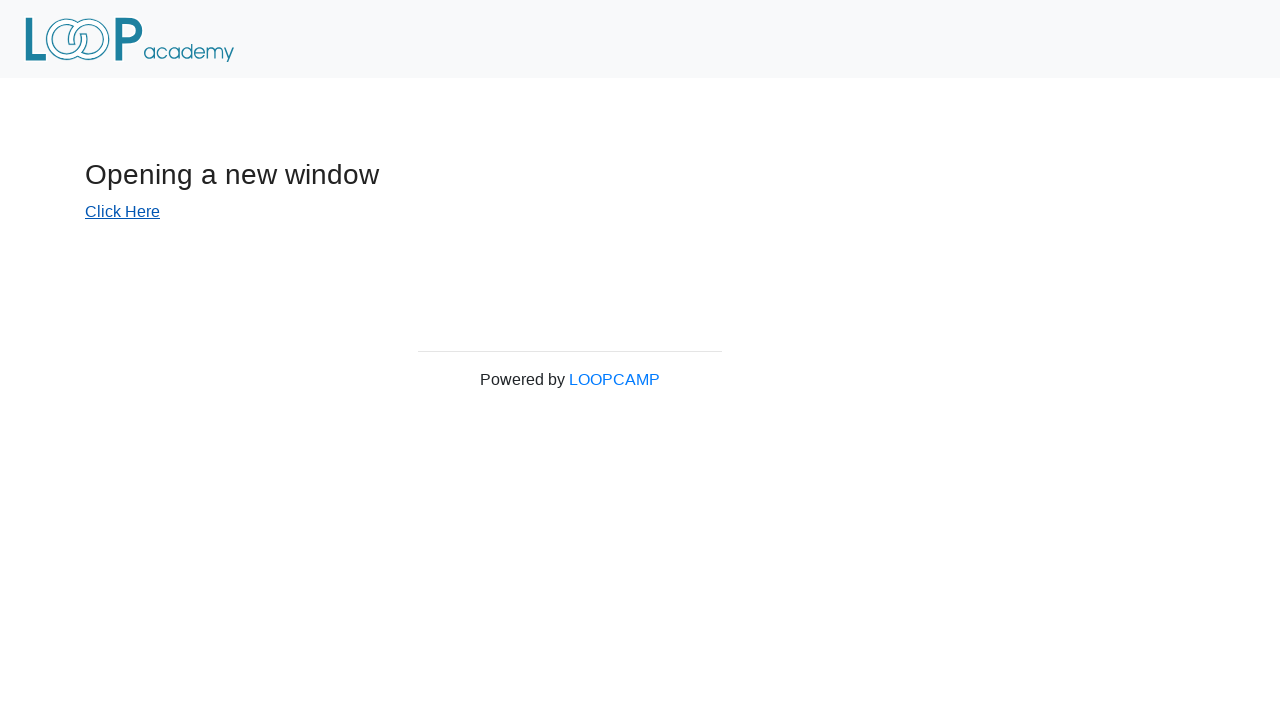